Tests file download page by clicking on a download link to initiate a file download.

Starting URL: https://the-internet.herokuapp.com/download

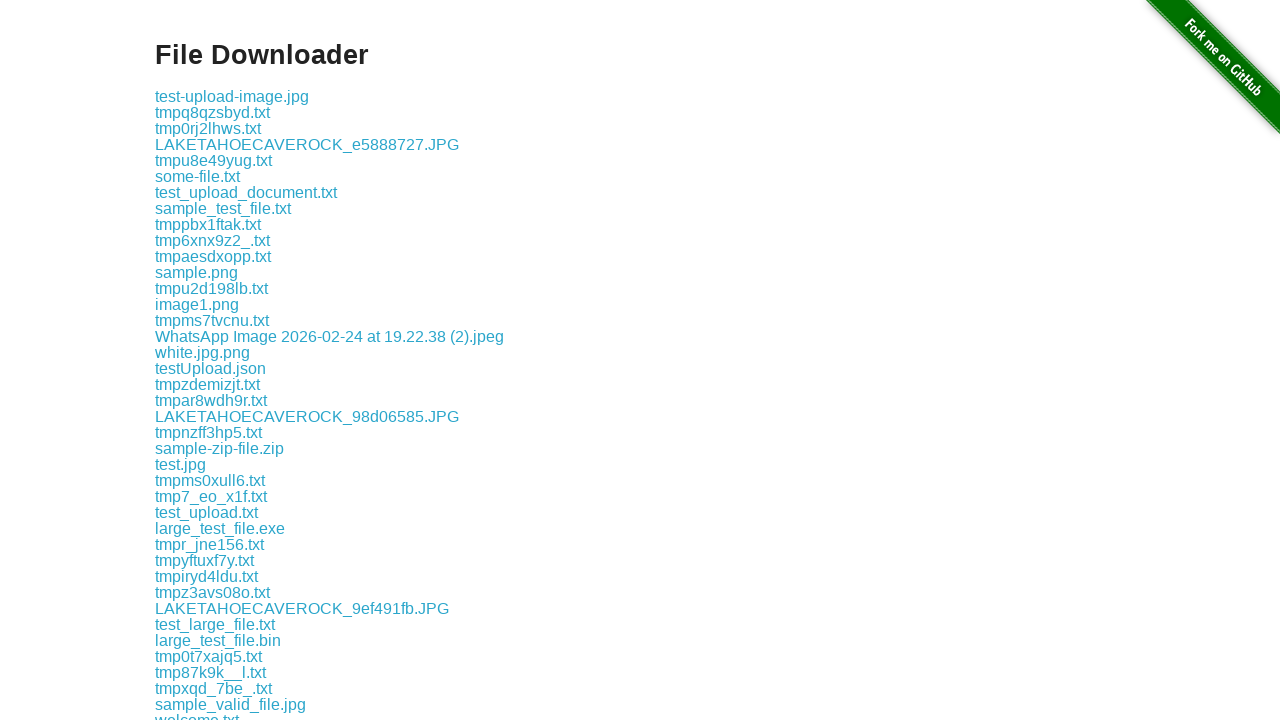

Clicked on download link to initiate file download at (232, 96) on div.example a
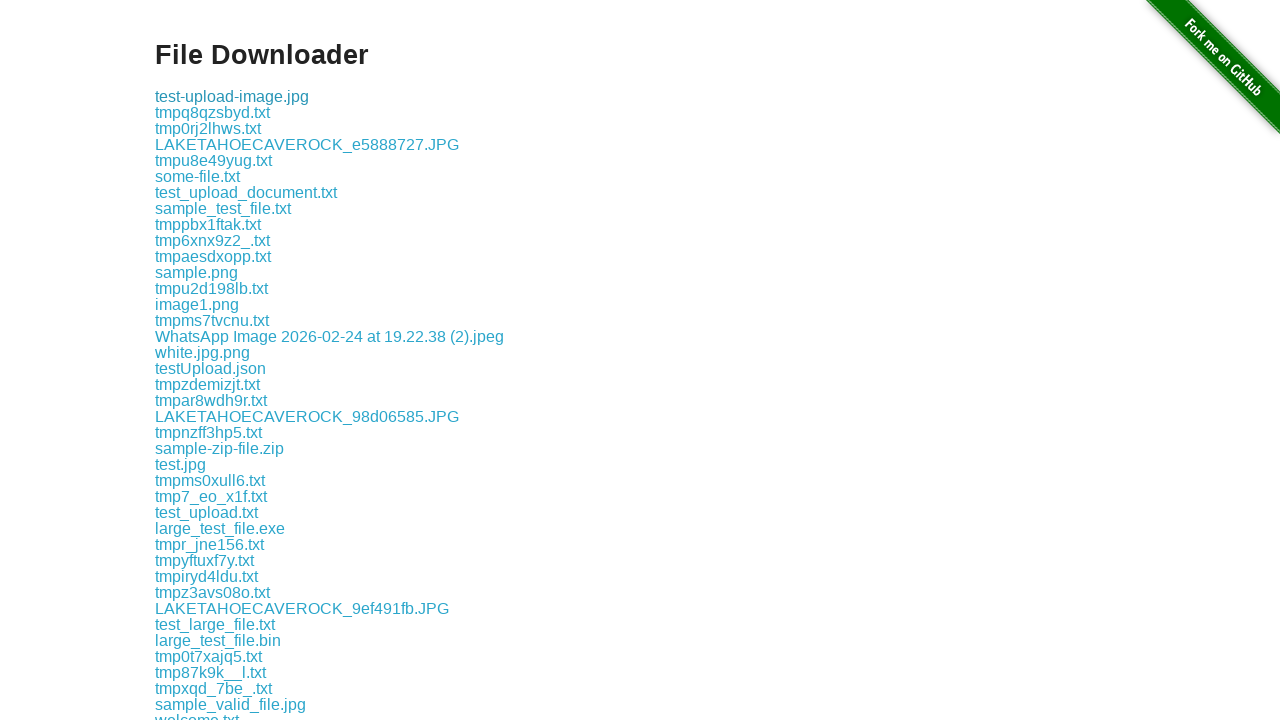

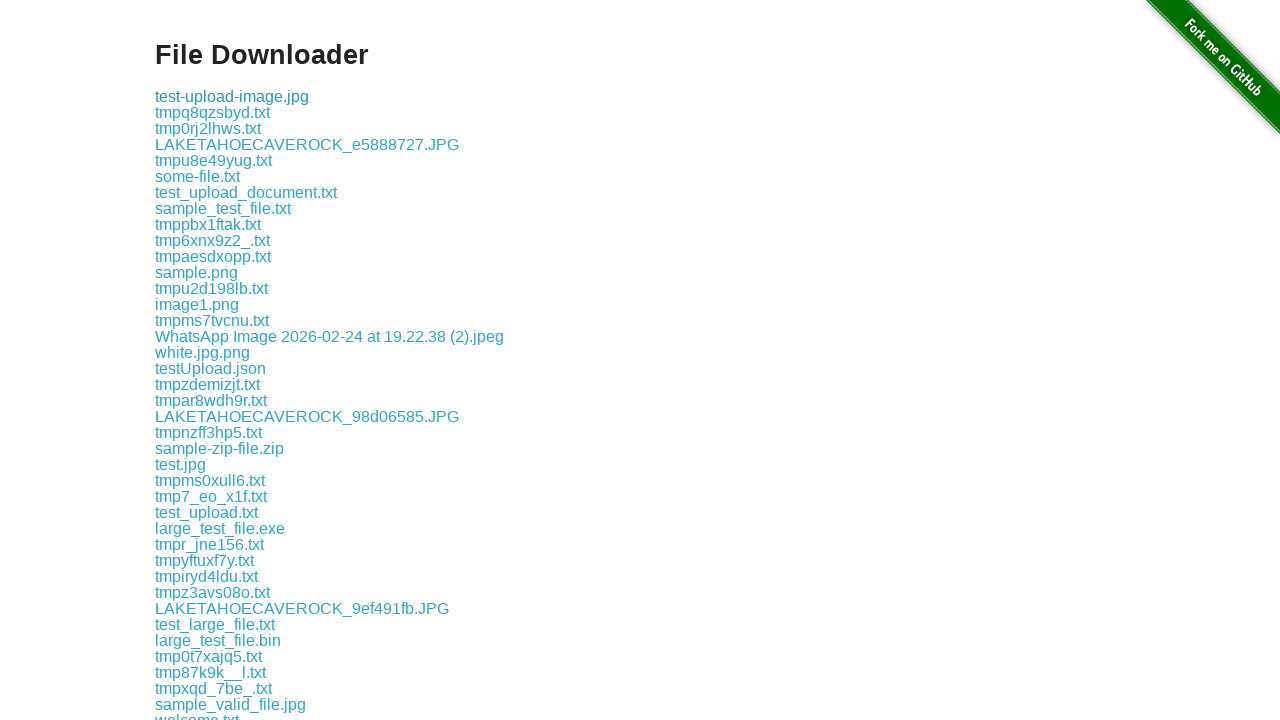